Tests alert dialog functionality by clicking a button to trigger an alert and accepting it

Starting URL: https://omayo.blogspot.com/

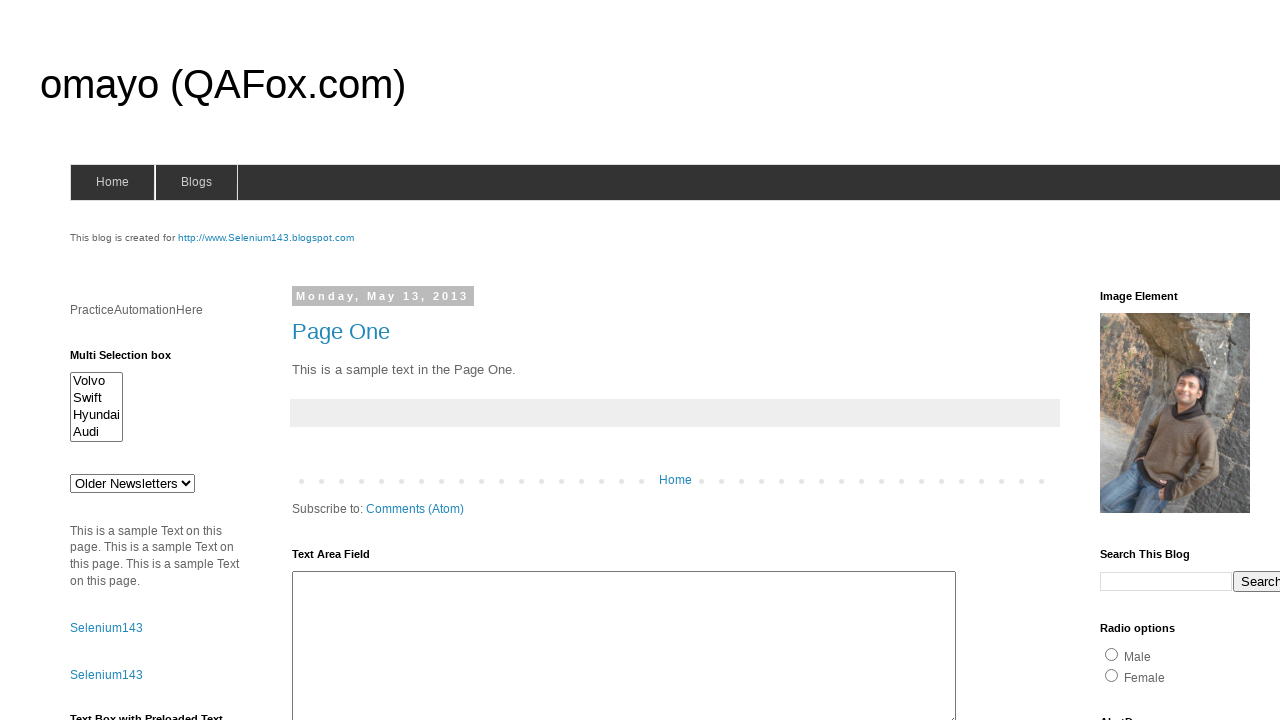

Clicked button to trigger alert dialog at (1154, 361) on input[value='ClickToGetAlert']
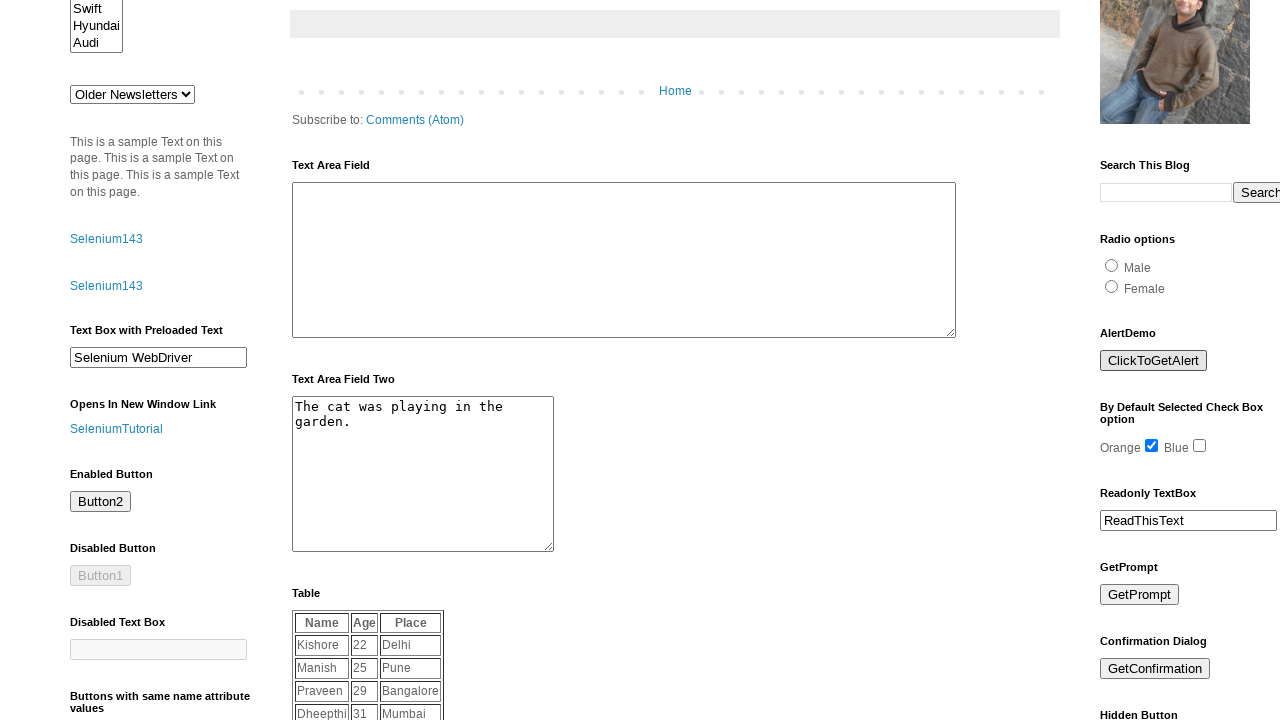

Set up dialog handler to accept alert
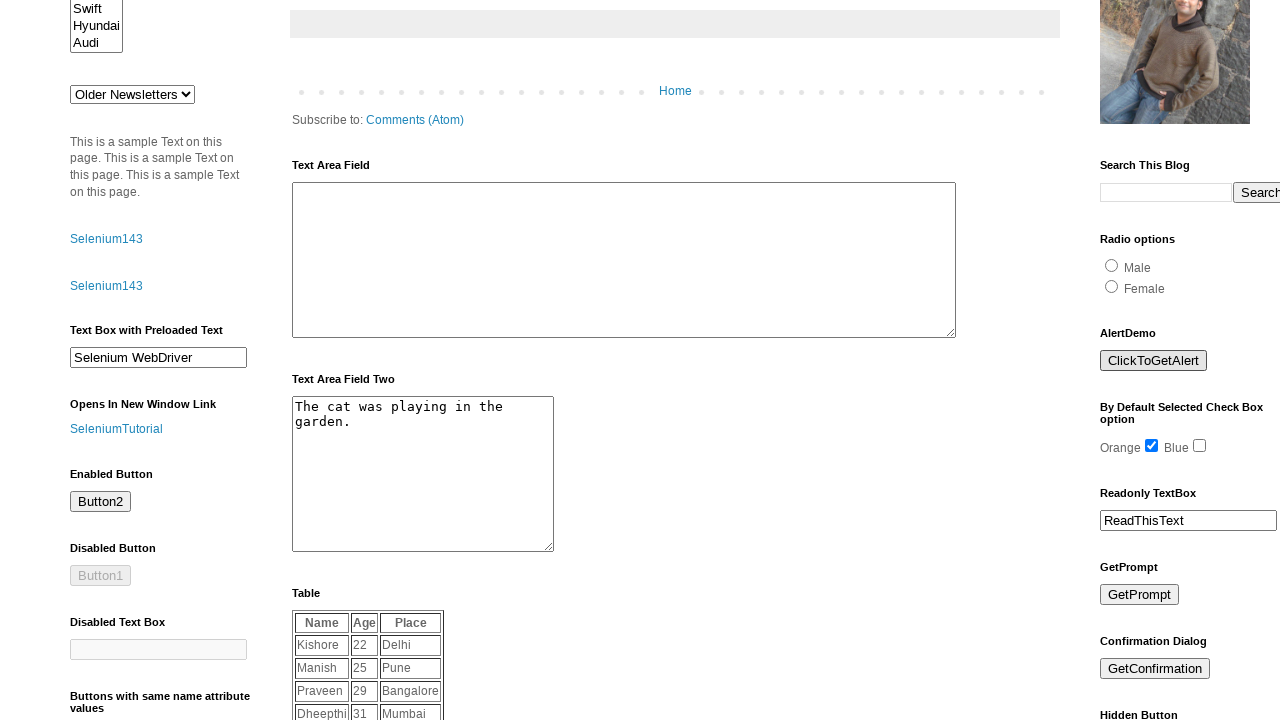

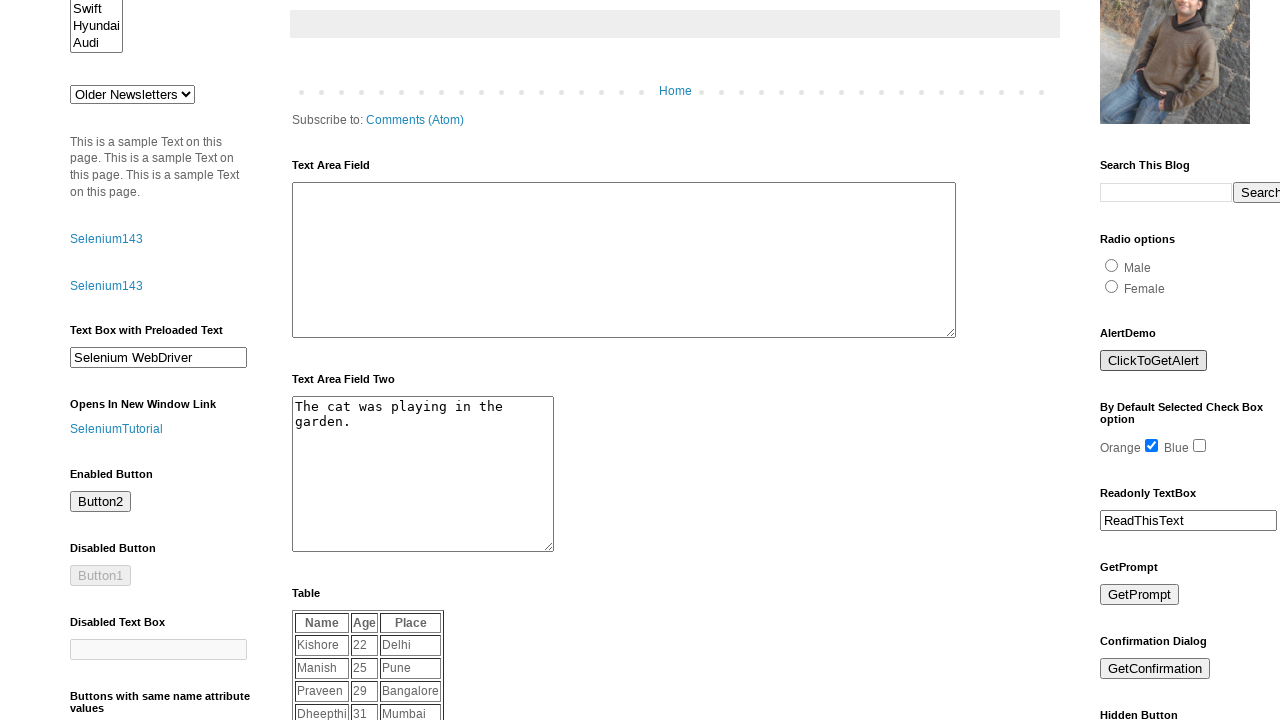